Fills the job title field using class name selector

Starting URL: https://formy-project.herokuapp.com/form

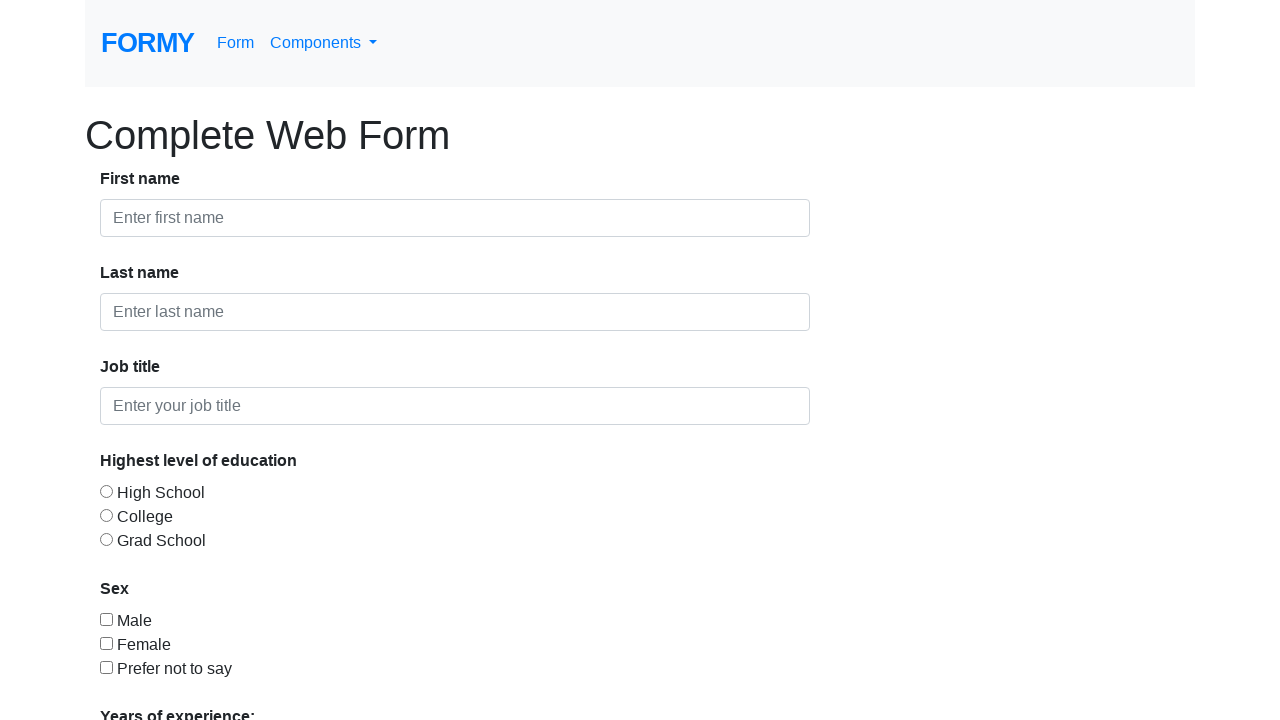

Filled job title field using class name selector with 'JOB_BY_CLASS' on .form-control >> nth=2
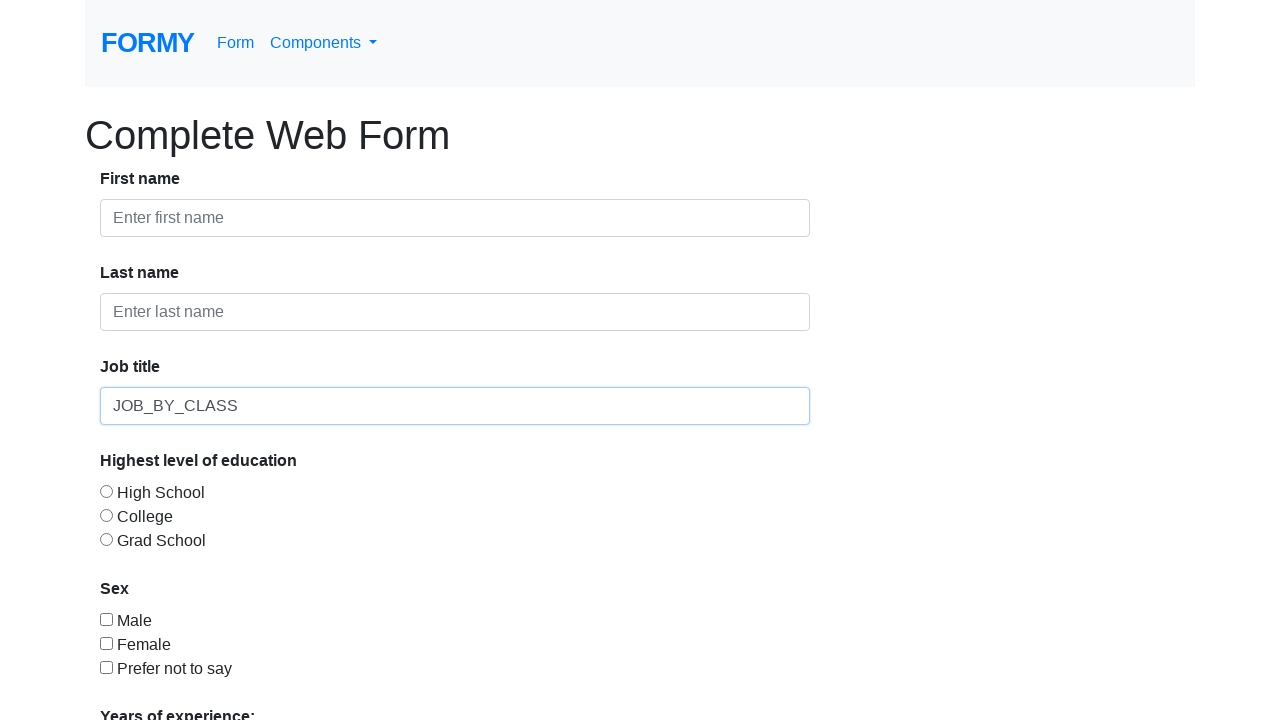

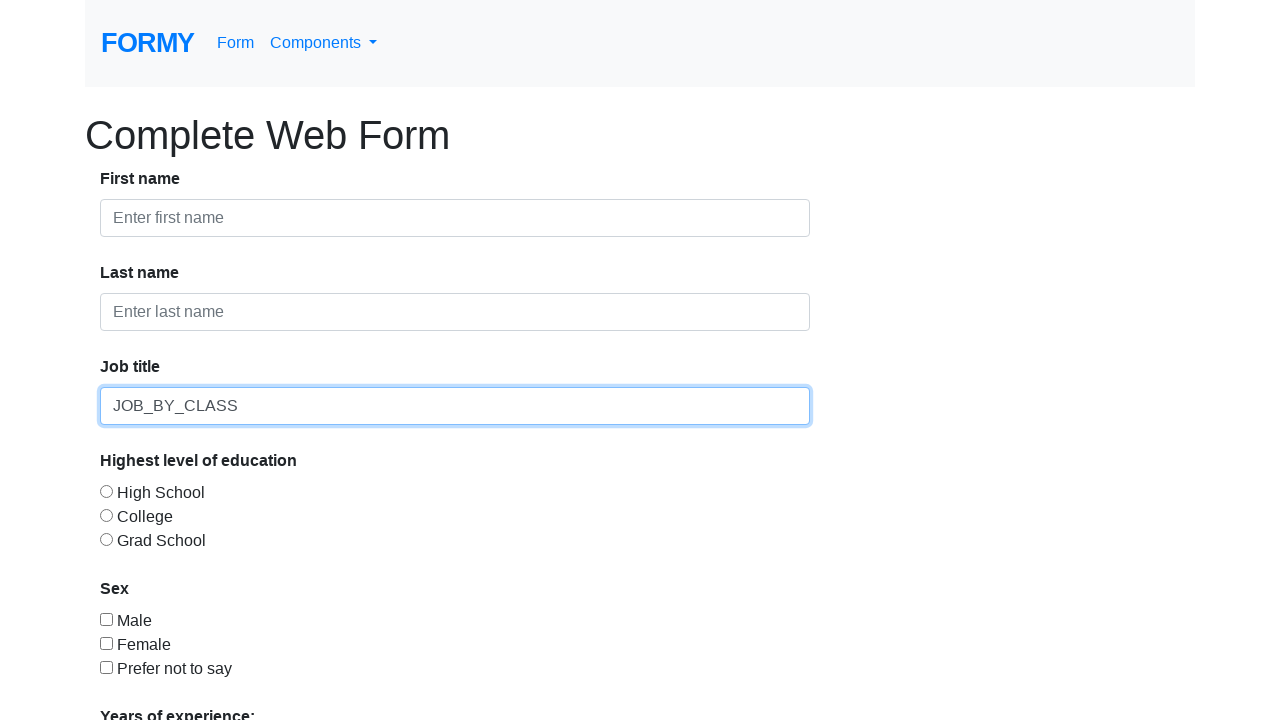